Tests registration form validation with empty data by clicking submit without filling any fields

Starting URL: https://alada.vn/tai-khoan/dang-ky.html

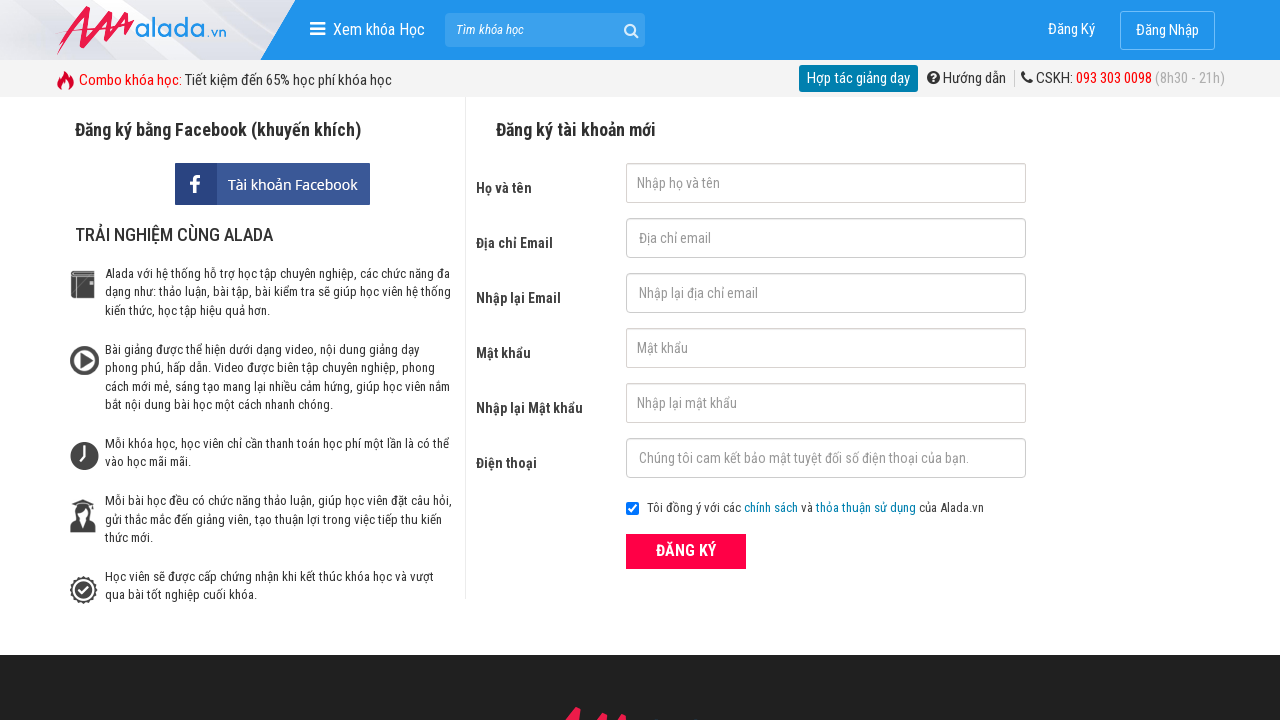

Clicked ĐĂNG KÝ (Register) button without filling any fields at (686, 551) on xpath=//form[@id='frmLogin']//button[text()='ĐĂNG KÝ']
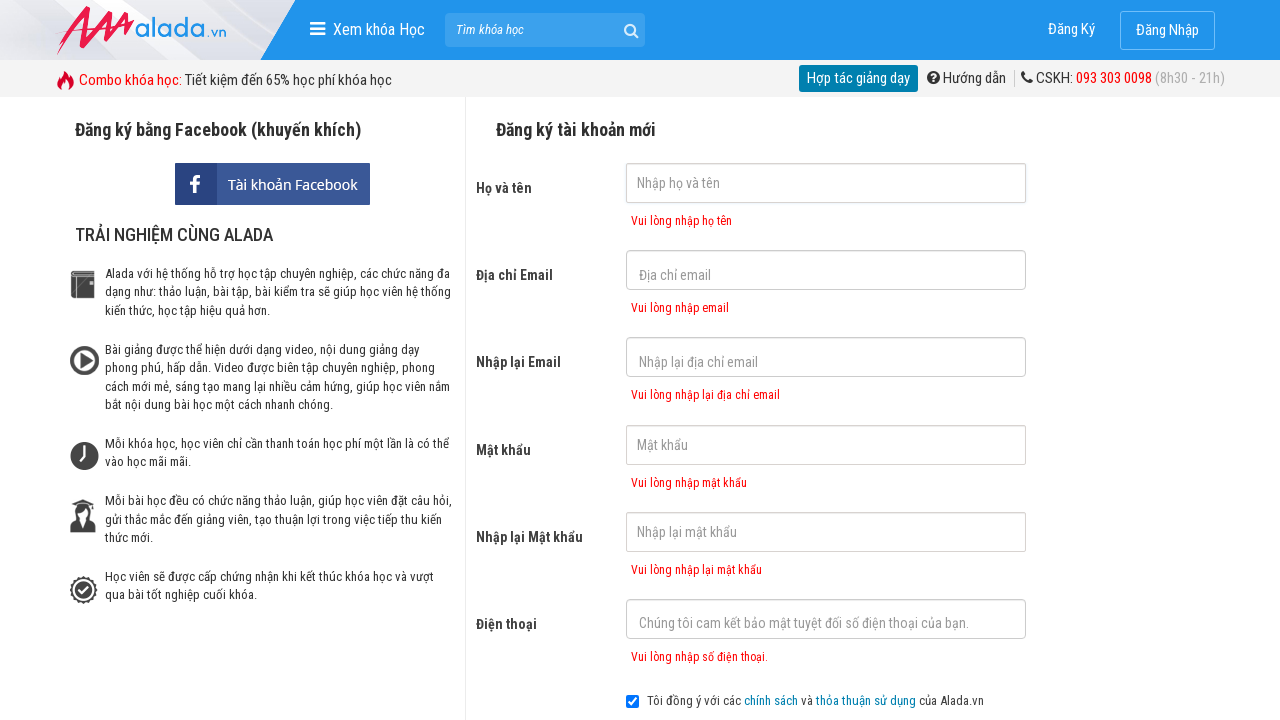

Error message for first name field appeared
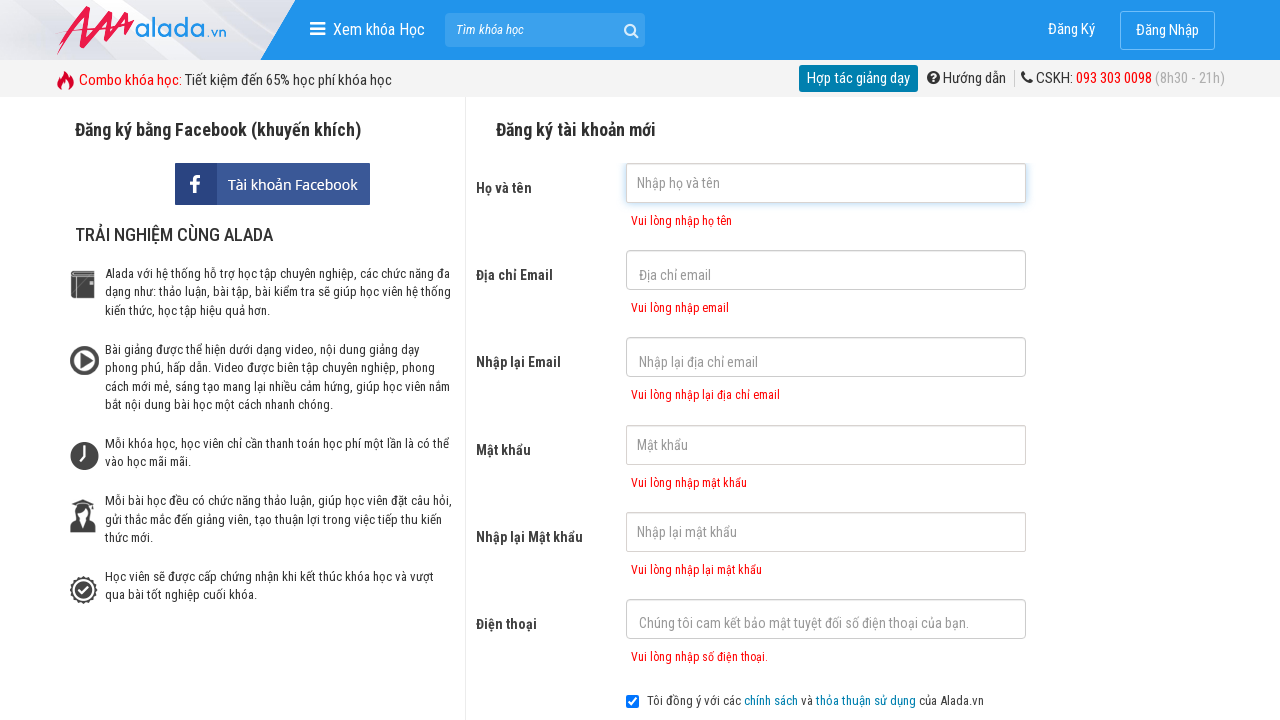

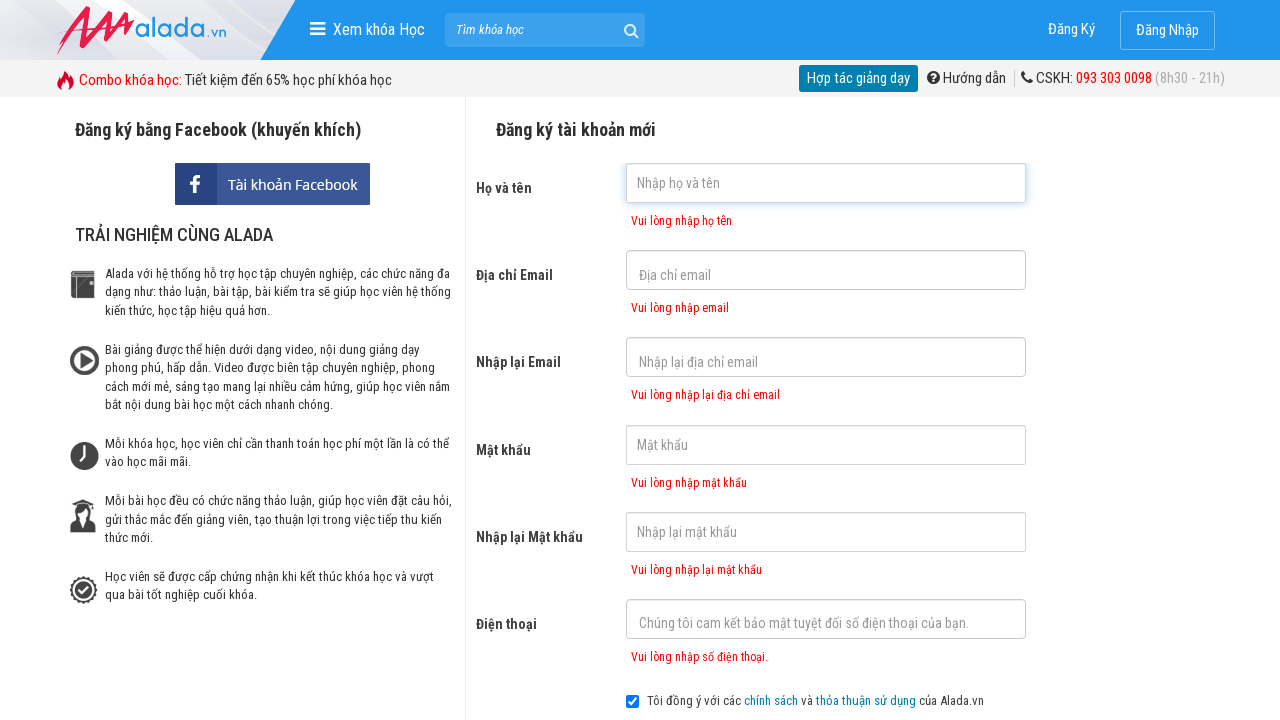